Tests that other controls are hidden when editing a todo item

Starting URL: https://demo.playwright.dev/todomvc

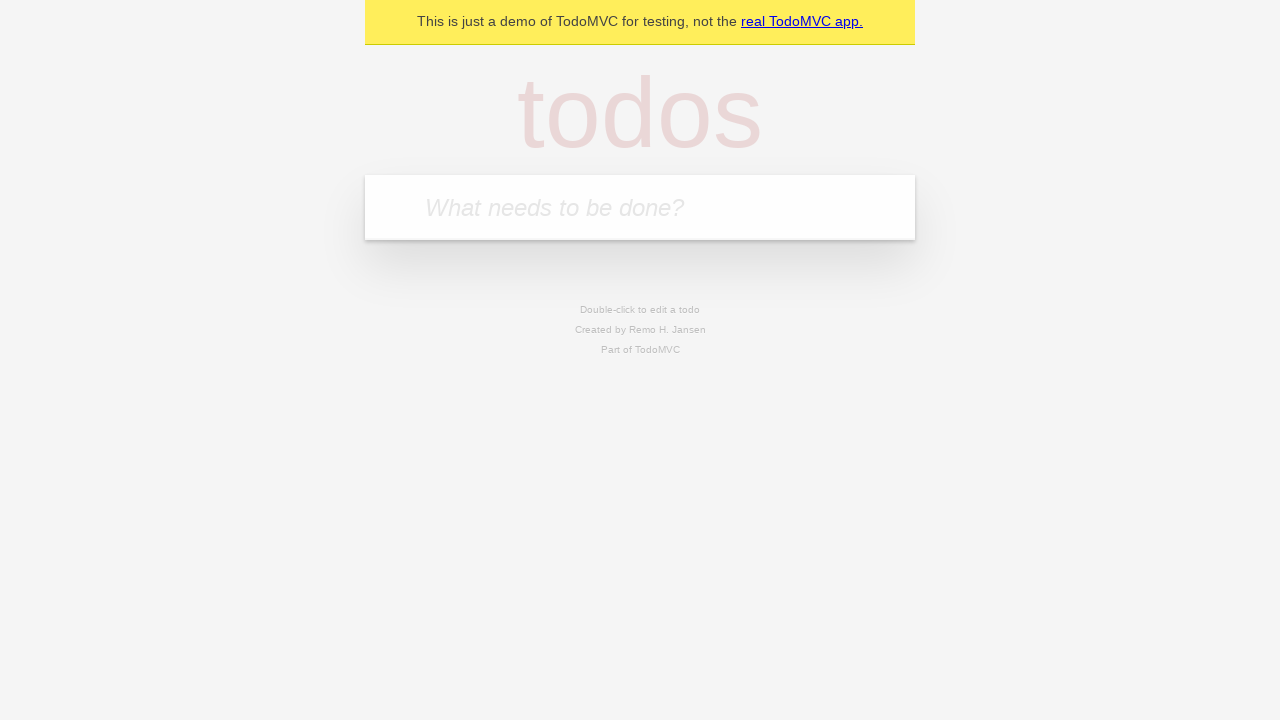

Filled first todo input with 'buy some cheese' on internal:attr=[placeholder="What needs to be done?"i]
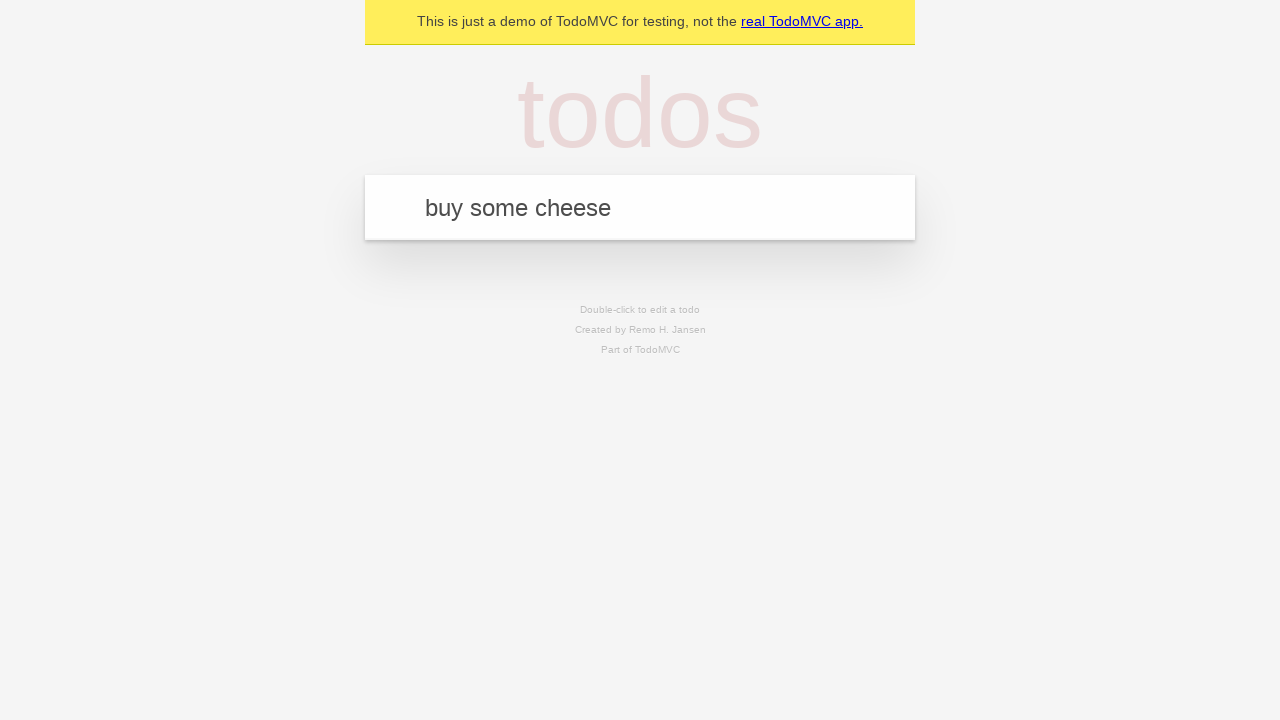

Pressed Enter to create first todo on internal:attr=[placeholder="What needs to be done?"i]
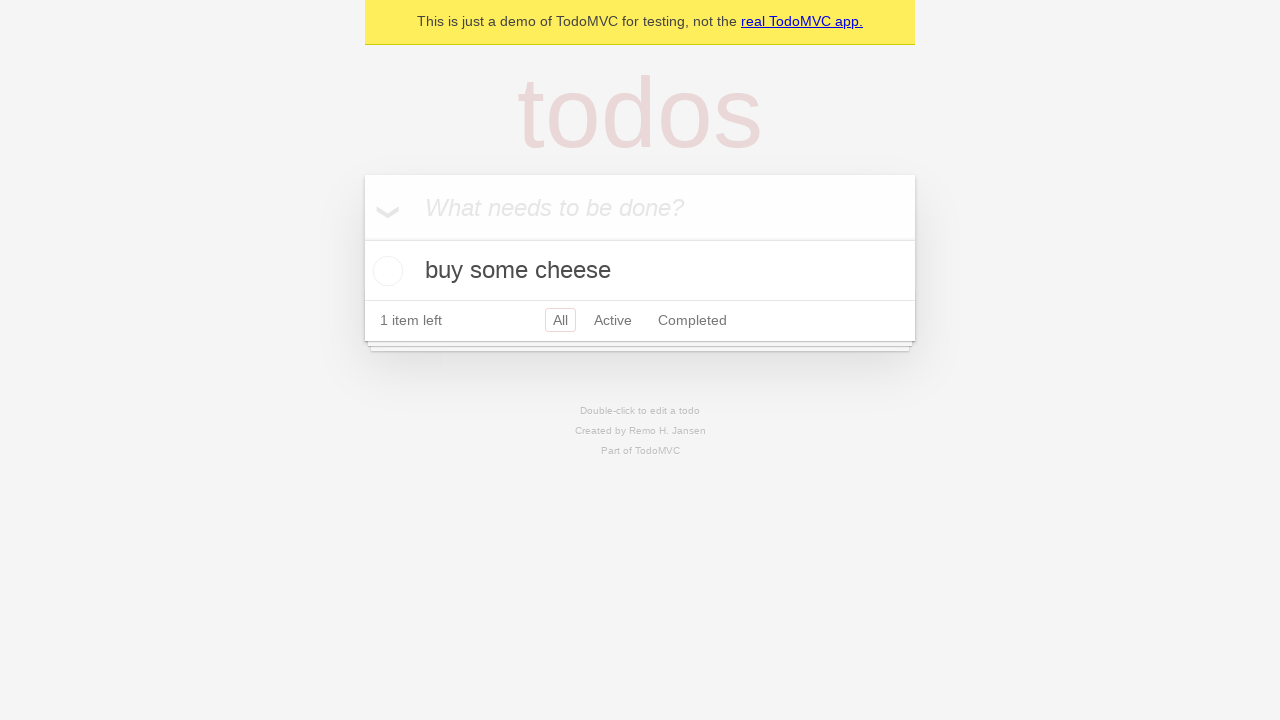

Filled second todo input with 'feed the cat' on internal:attr=[placeholder="What needs to be done?"i]
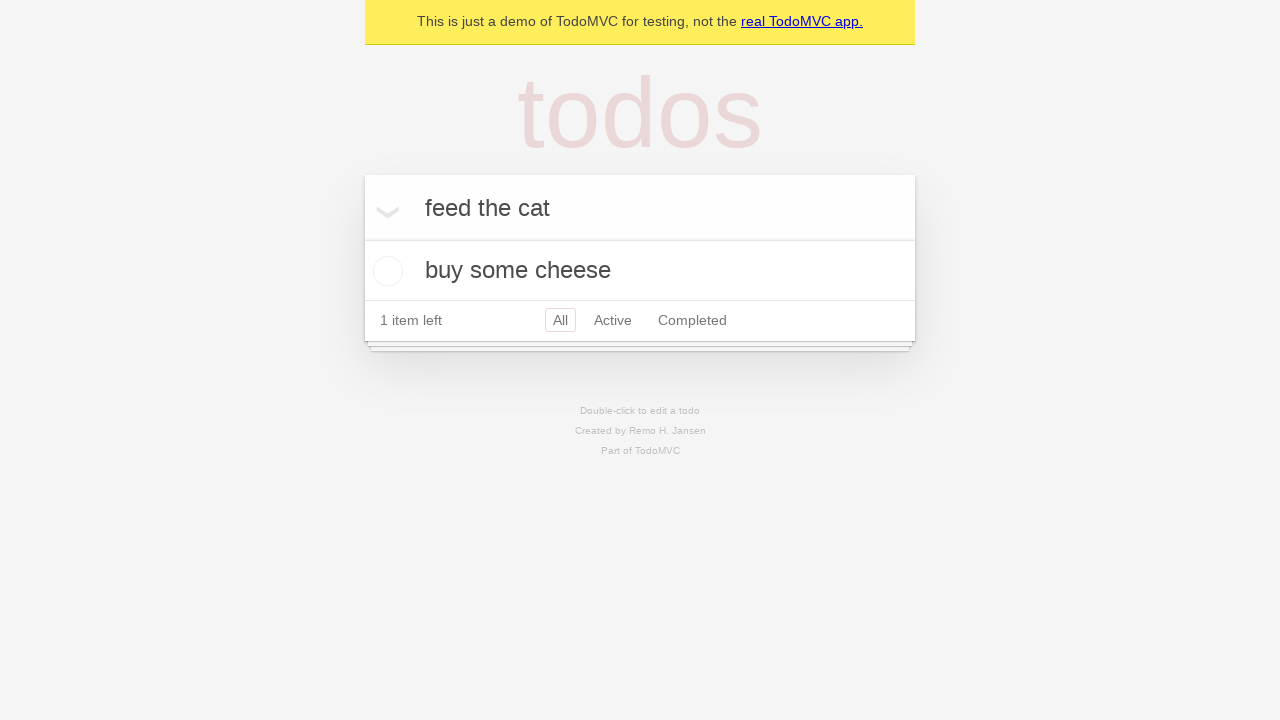

Pressed Enter to create second todo on internal:attr=[placeholder="What needs to be done?"i]
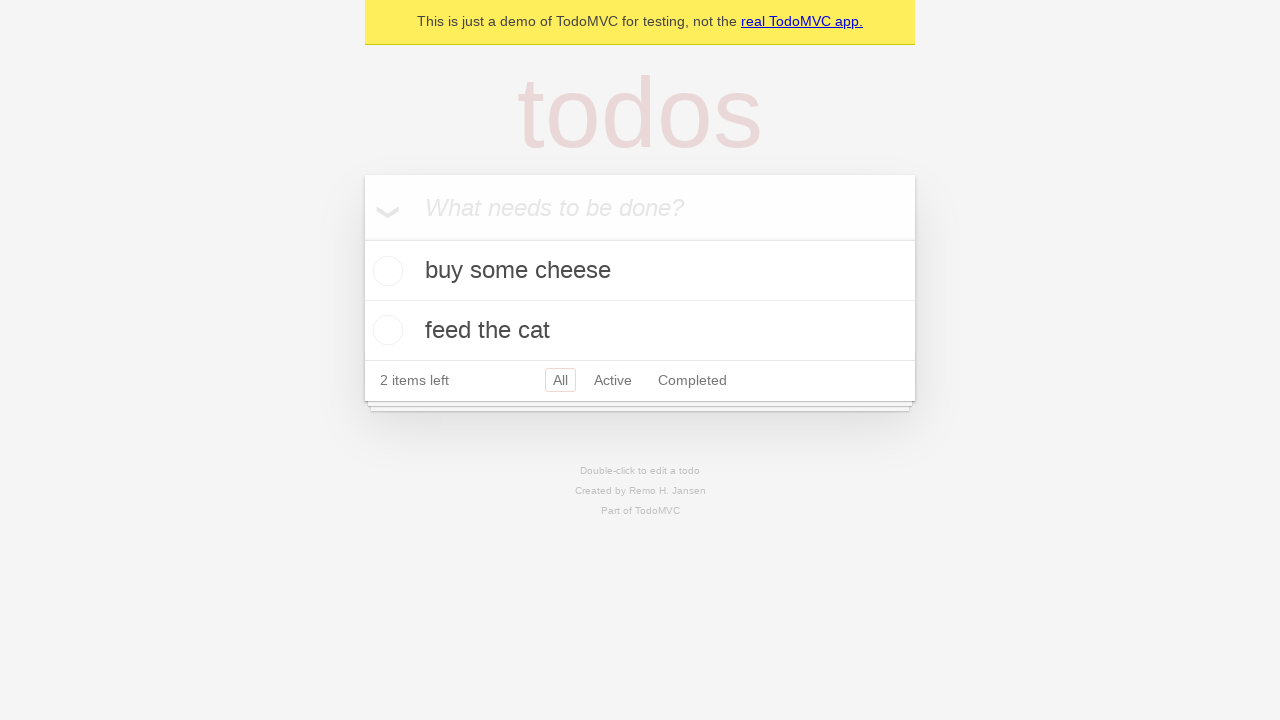

Filled third todo input with 'book a doctors appointment' on internal:attr=[placeholder="What needs to be done?"i]
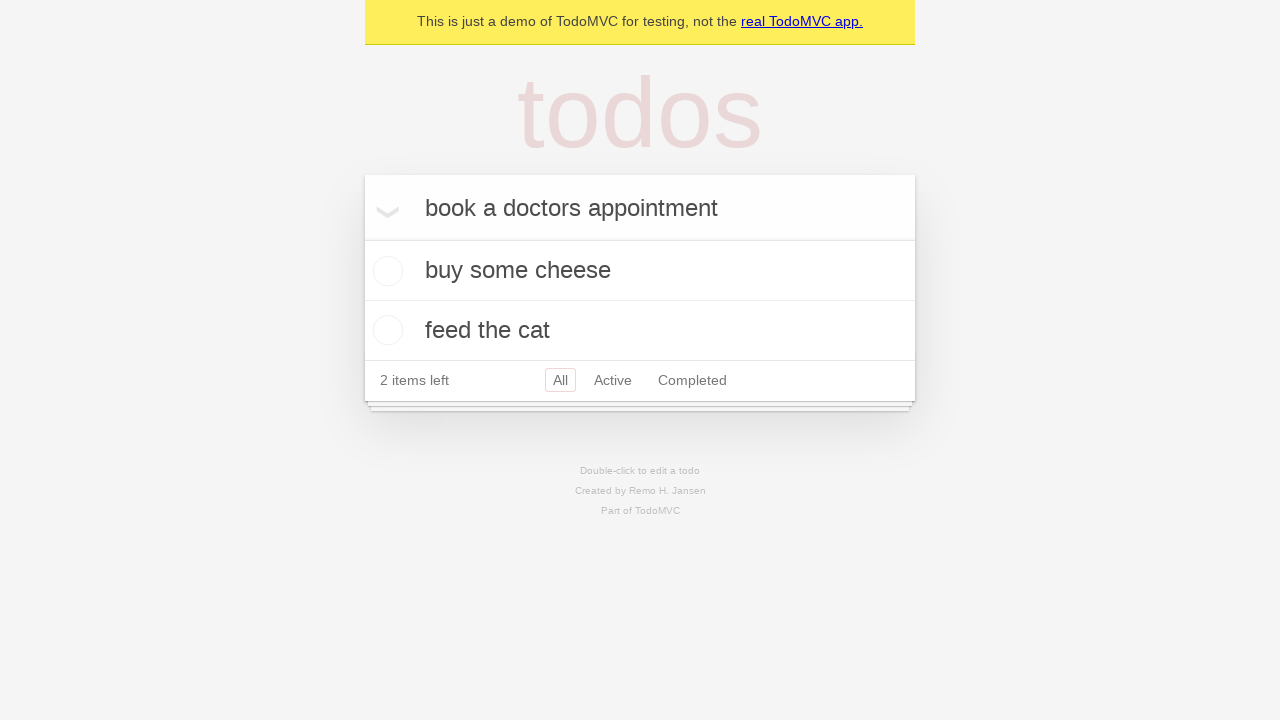

Pressed Enter to create third todo on internal:attr=[placeholder="What needs to be done?"i]
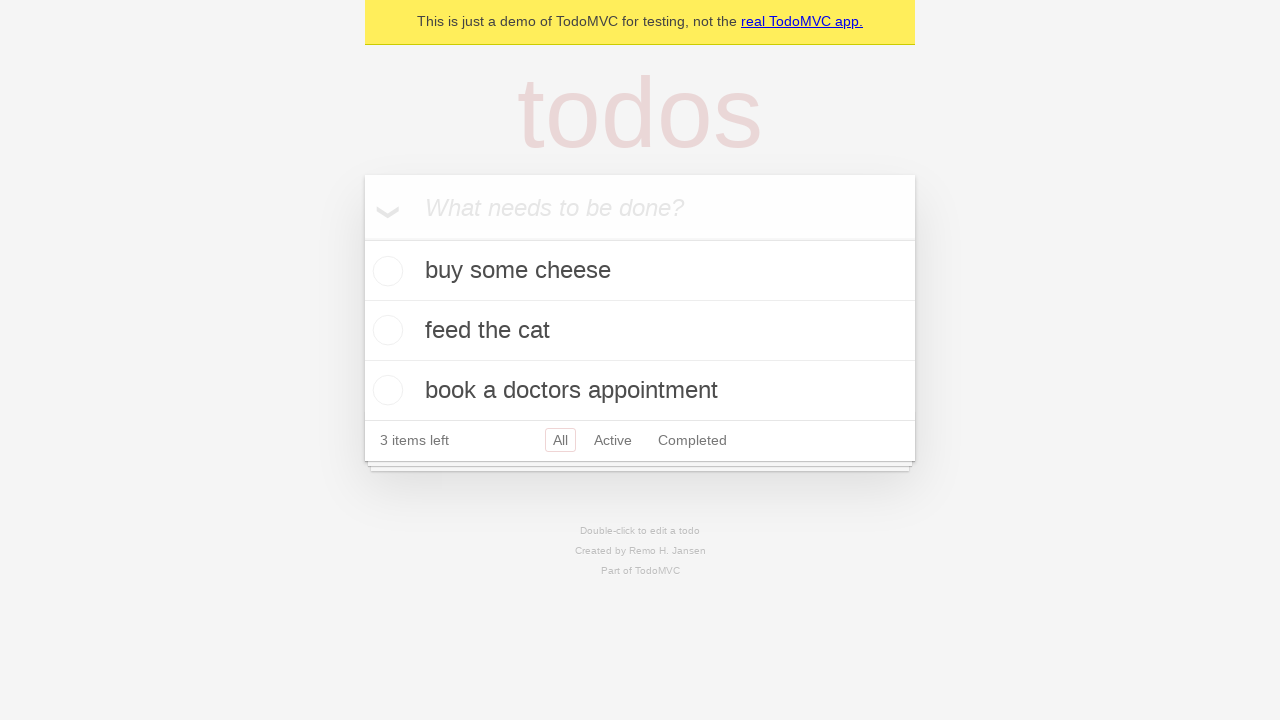

Waited for all 3 todos to be created
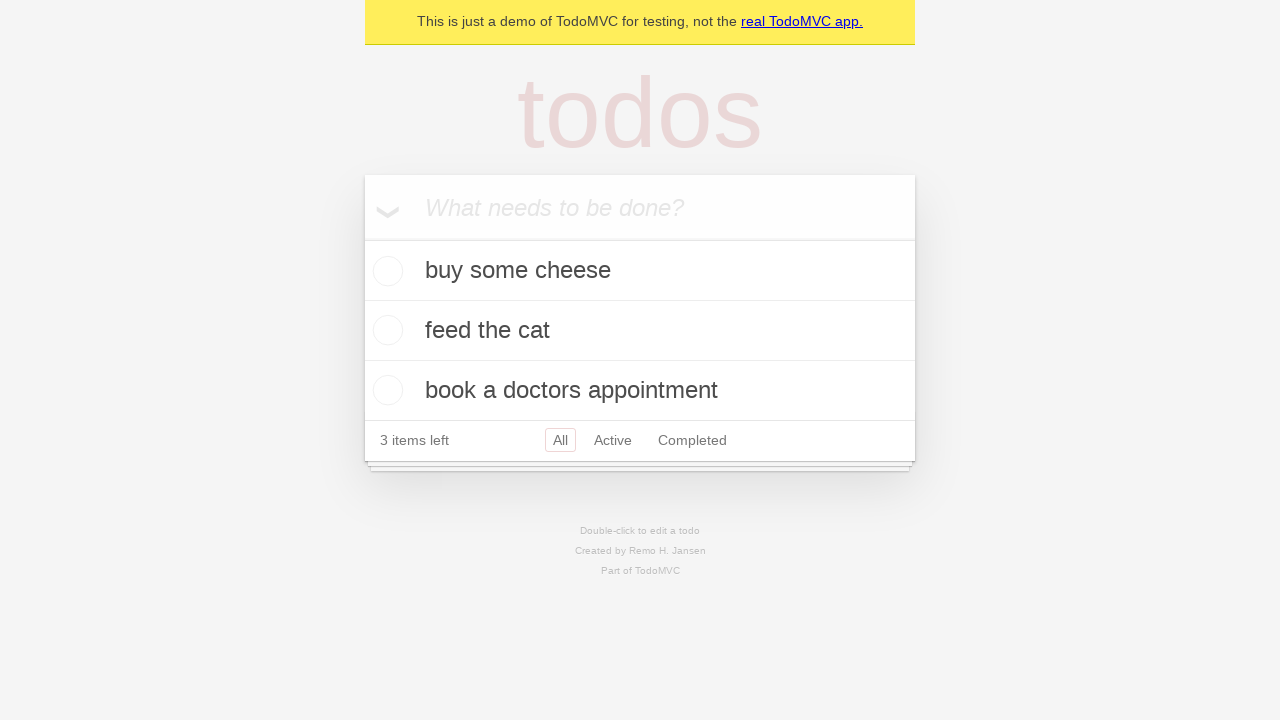

Double-clicked second todo item to enter edit mode at (640, 331) on internal:testid=[data-testid="todo-item"s] >> nth=1
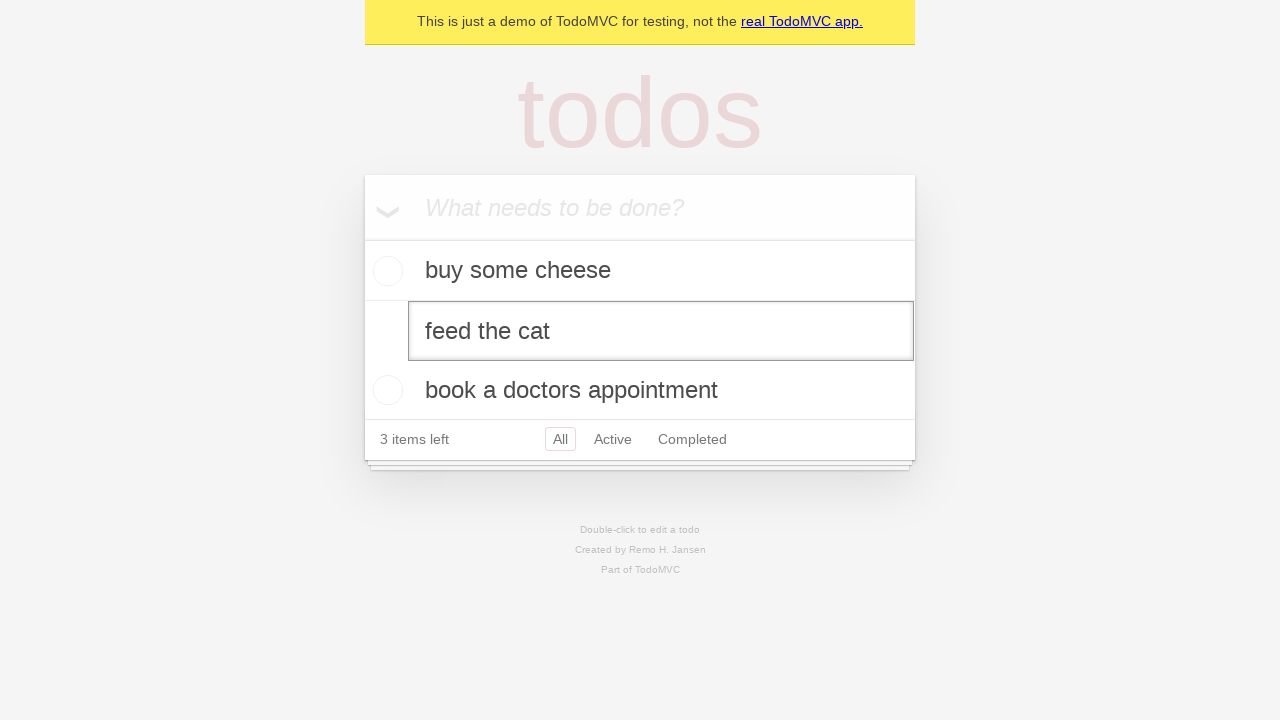

Edit textbox became visible, confirming edit mode is active
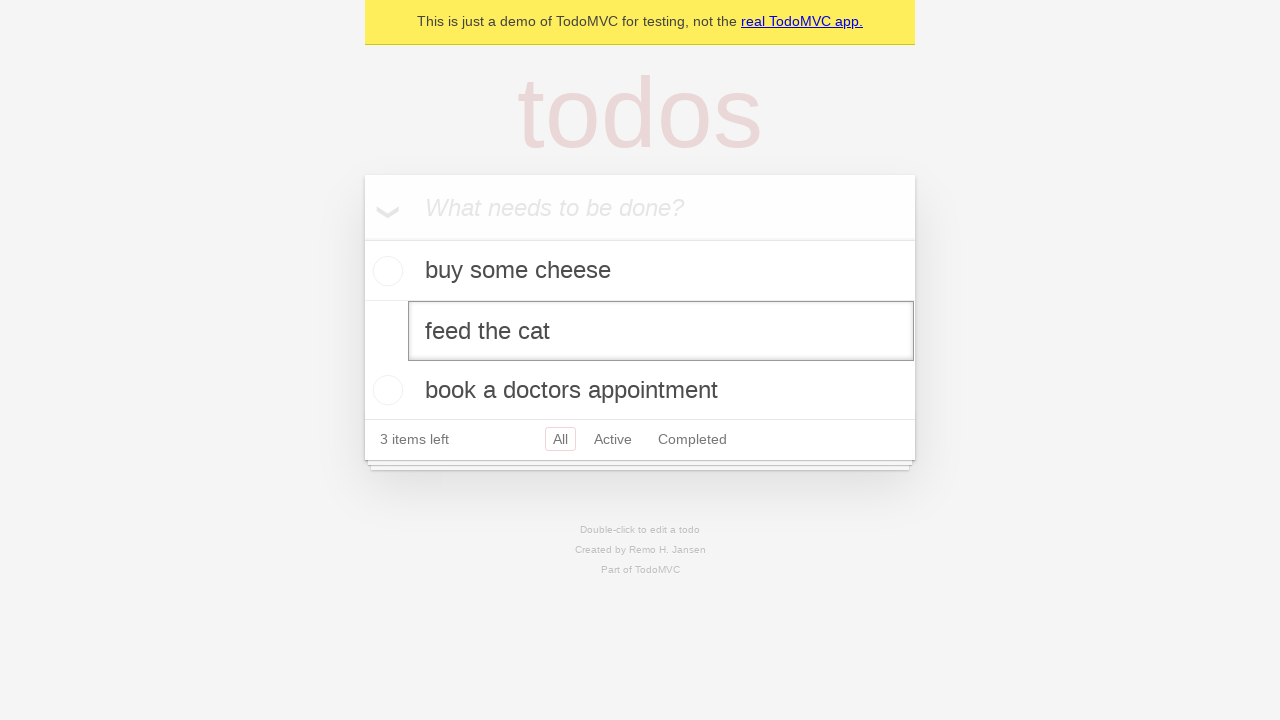

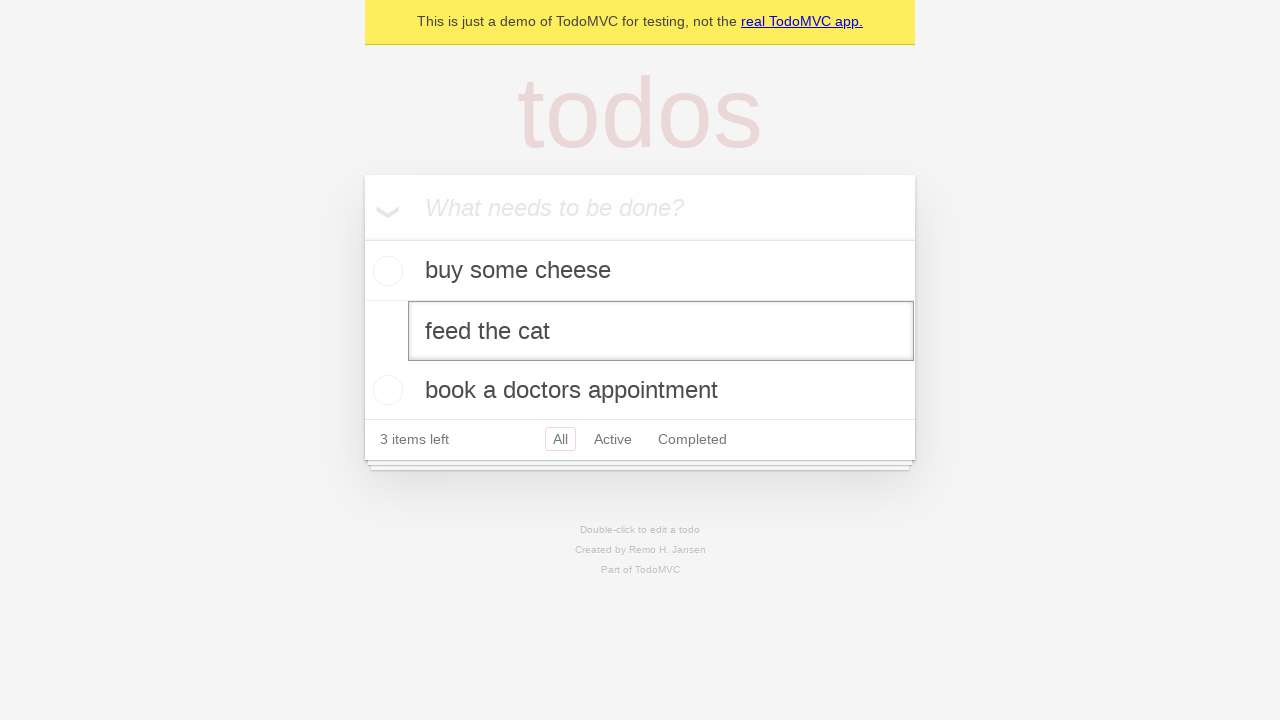